Tests that the currently applied filter link is highlighted with selected class

Starting URL: https://demo.playwright.dev/todomvc

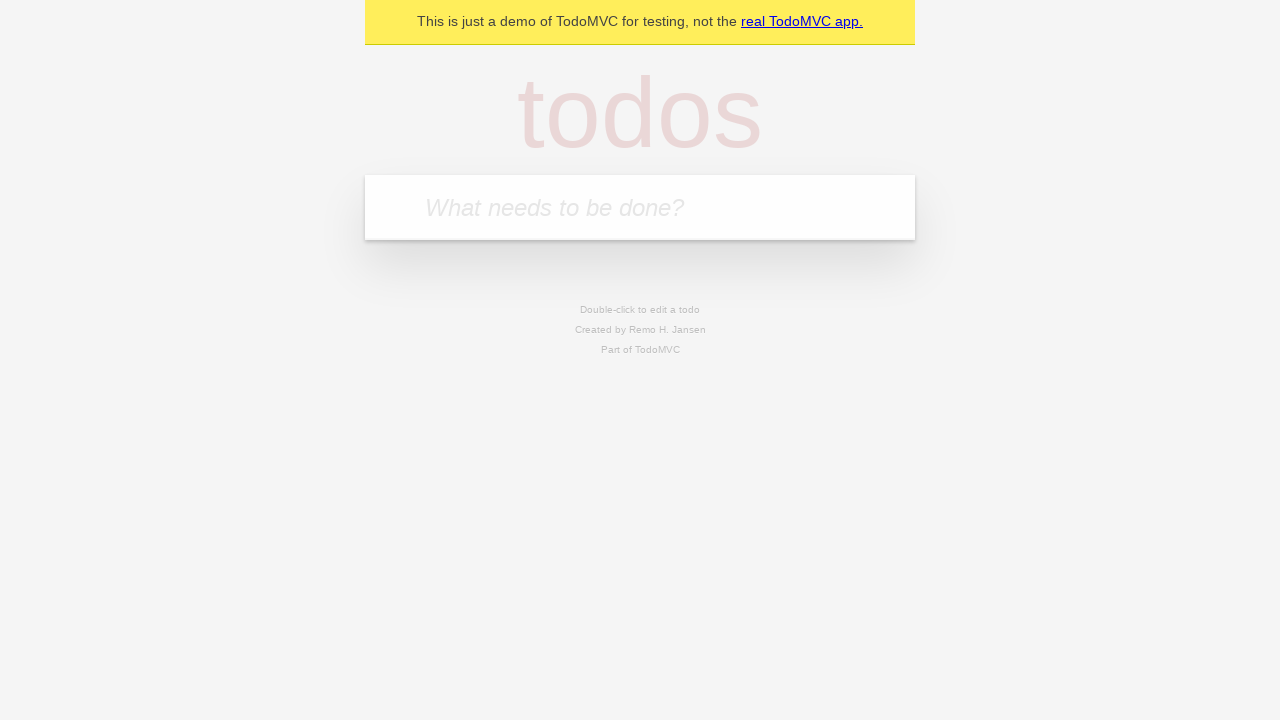

Navigated to TodoMVC demo application
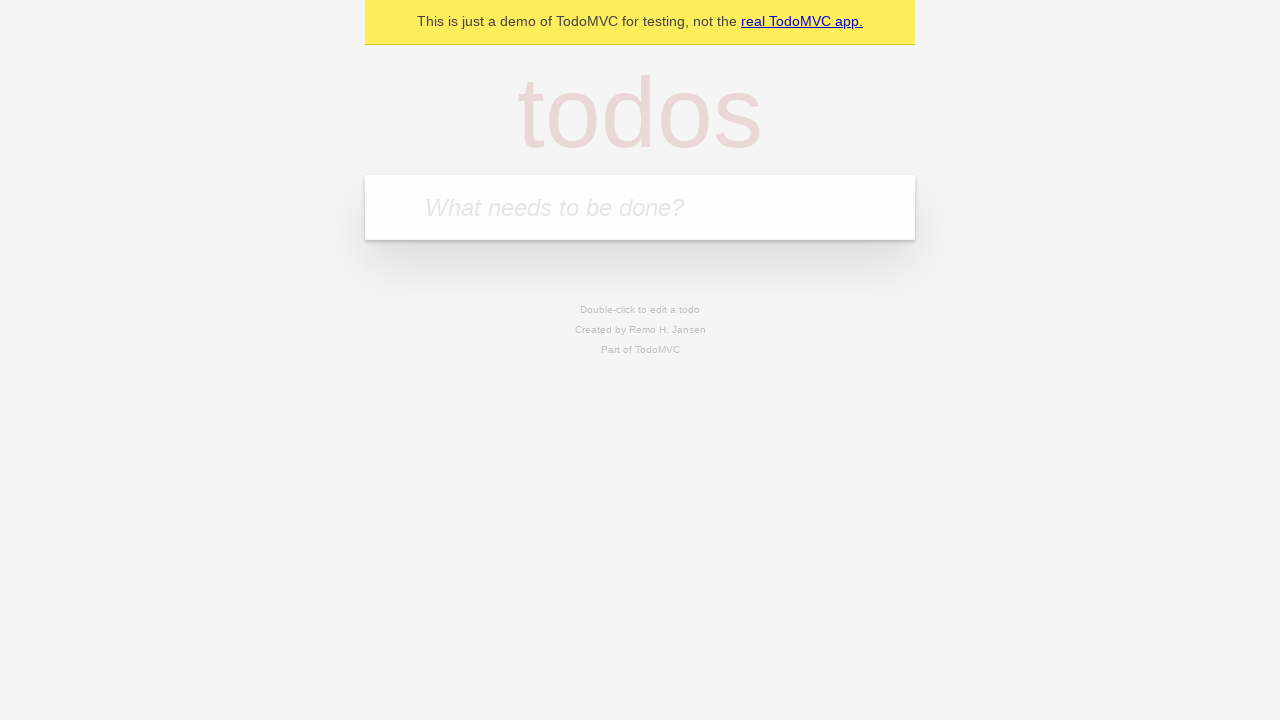

Filled todo input with 'buy some cheese' on internal:attr=[placeholder="What needs to be done?"i]
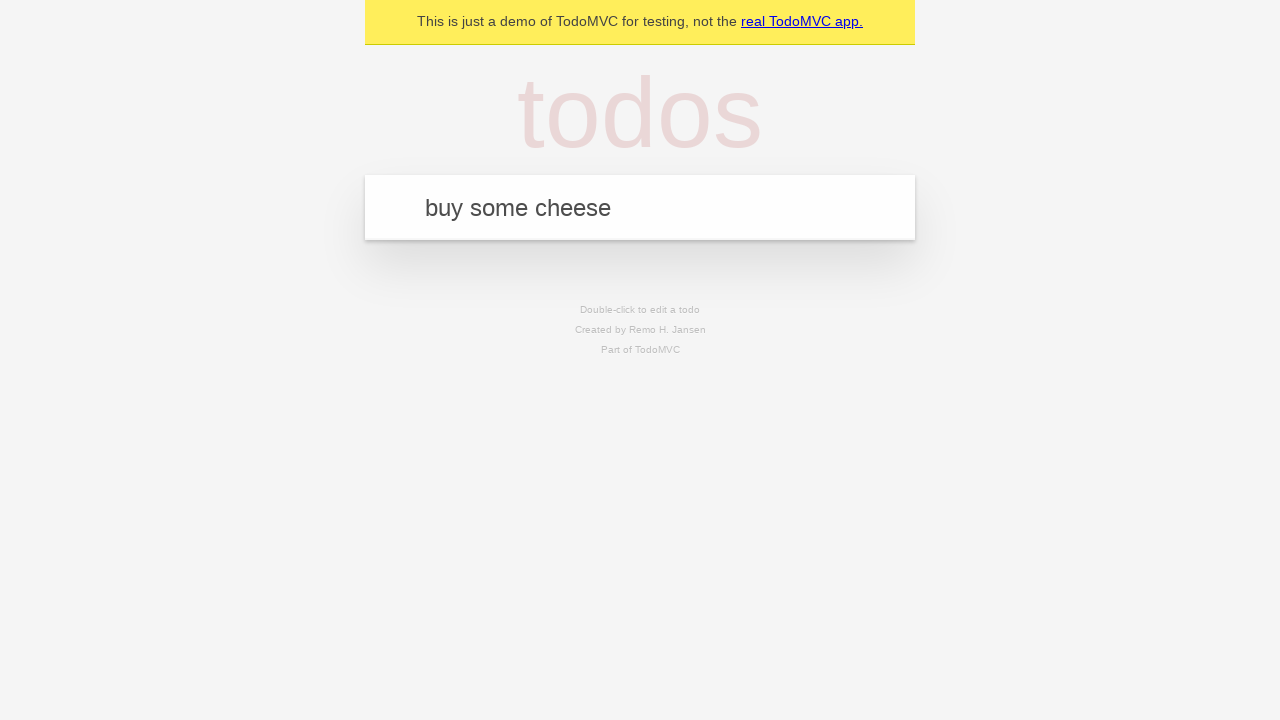

Pressed Enter to create todo 'buy some cheese' on internal:attr=[placeholder="What needs to be done?"i]
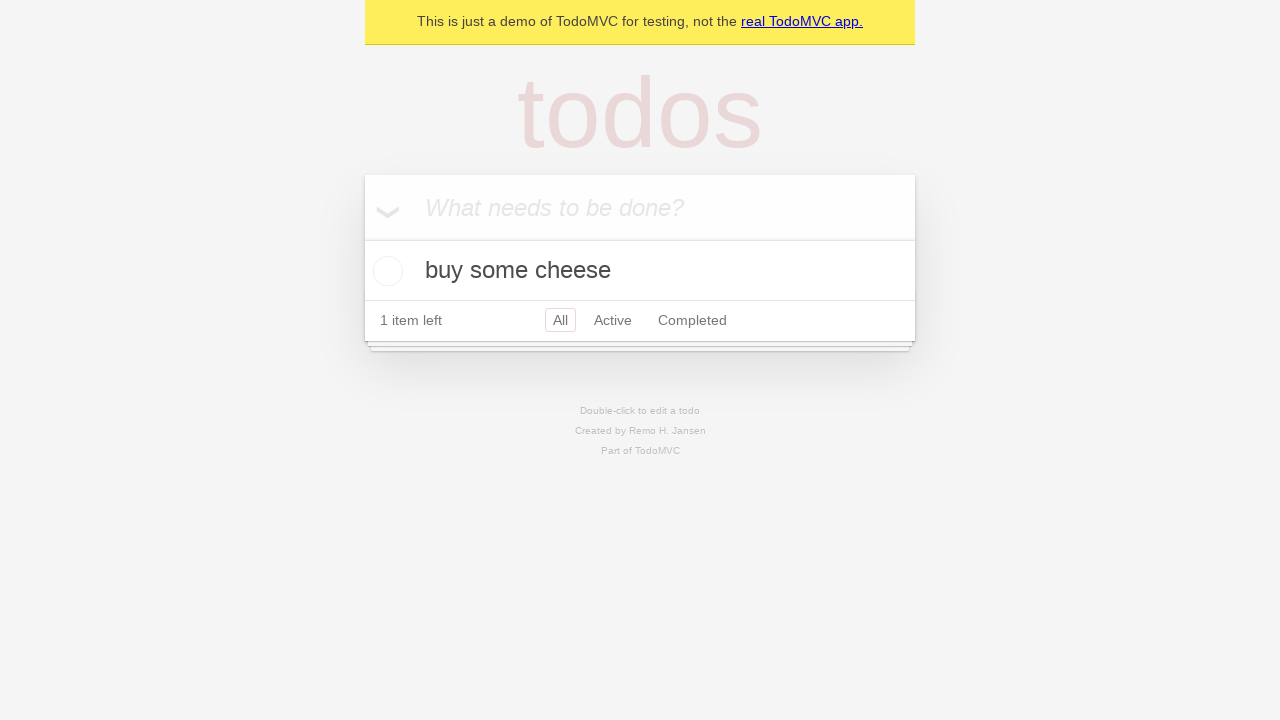

Filled todo input with 'feed the cat' on internal:attr=[placeholder="What needs to be done?"i]
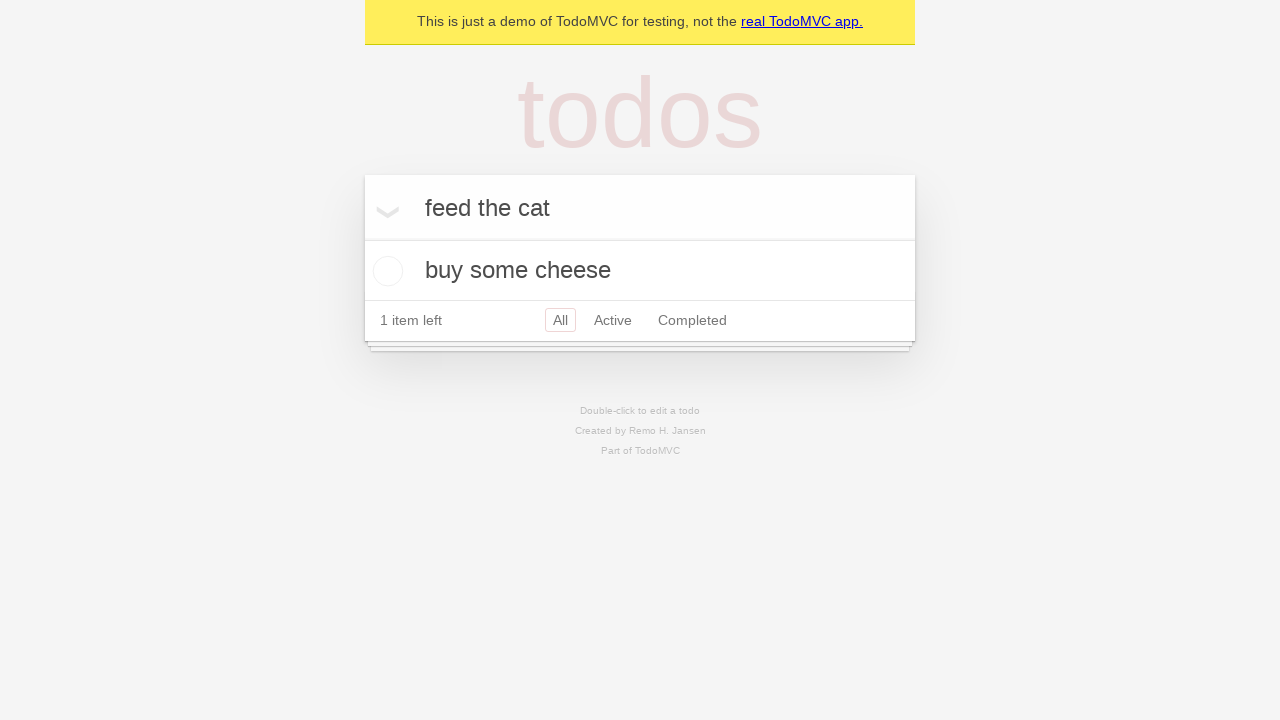

Pressed Enter to create todo 'feed the cat' on internal:attr=[placeholder="What needs to be done?"i]
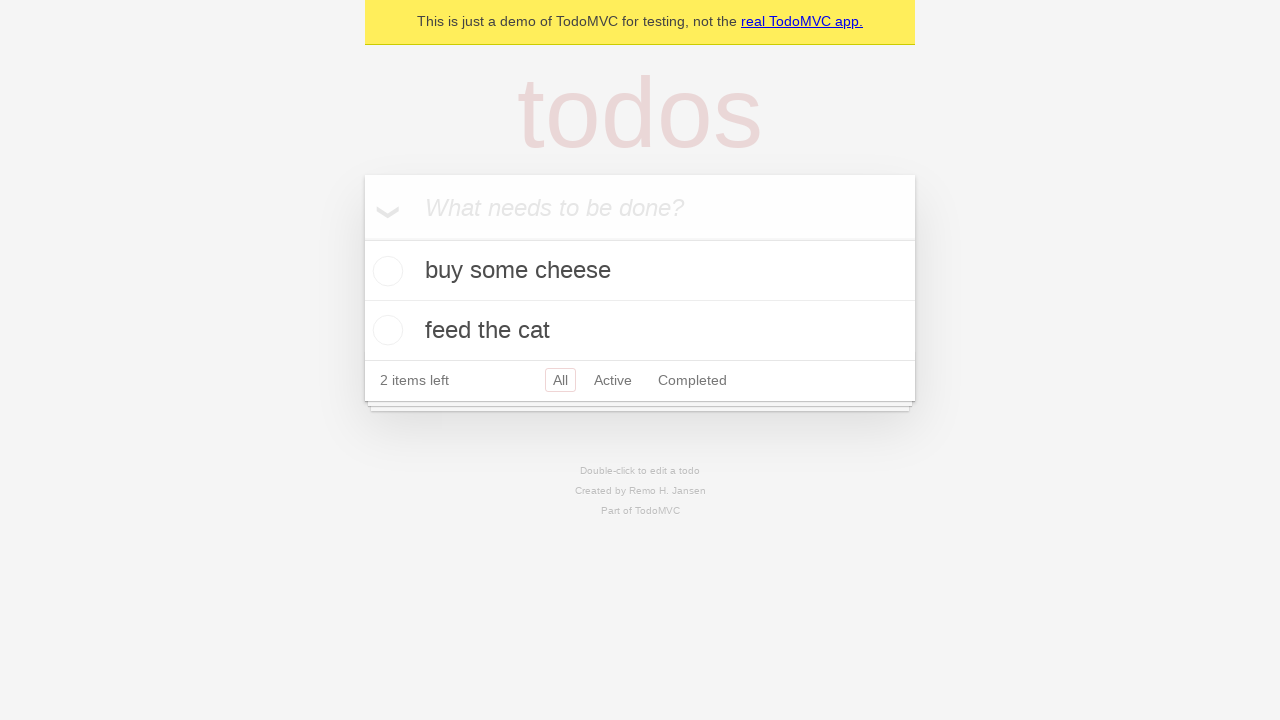

Filled todo input with 'book a doctors appointment' on internal:attr=[placeholder="What needs to be done?"i]
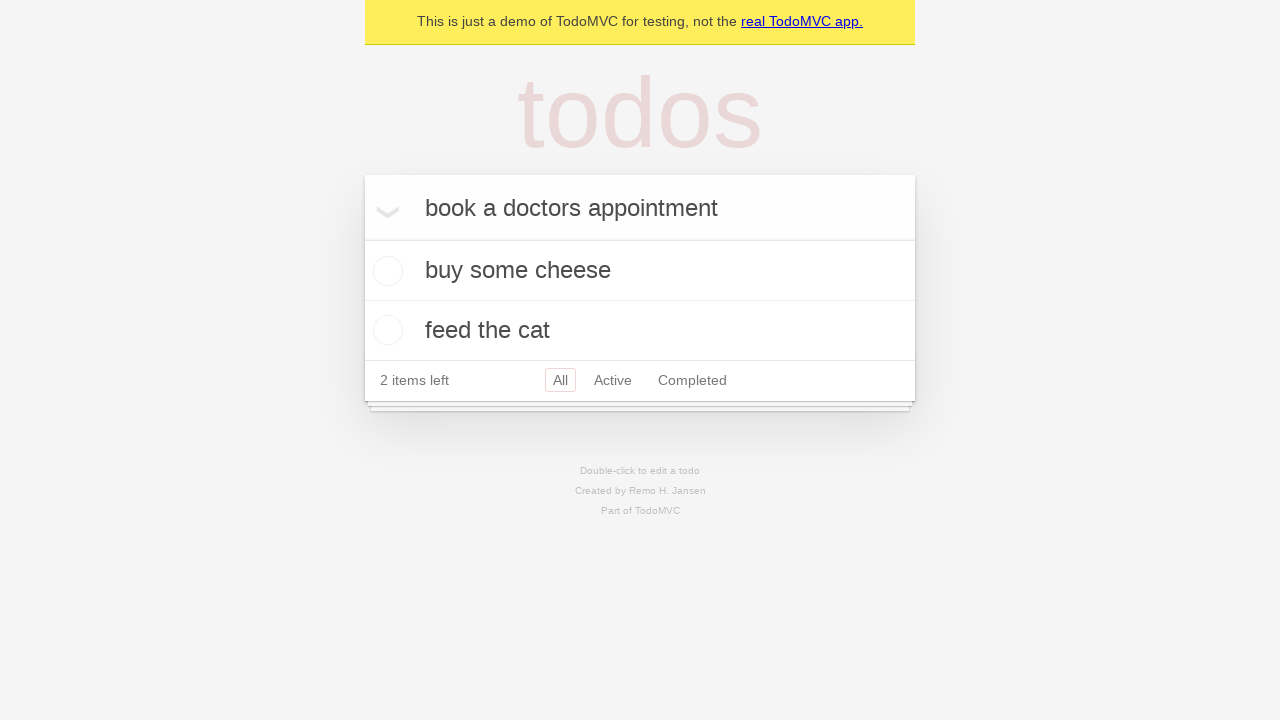

Pressed Enter to create todo 'book a doctors appointment' on internal:attr=[placeholder="What needs to be done?"i]
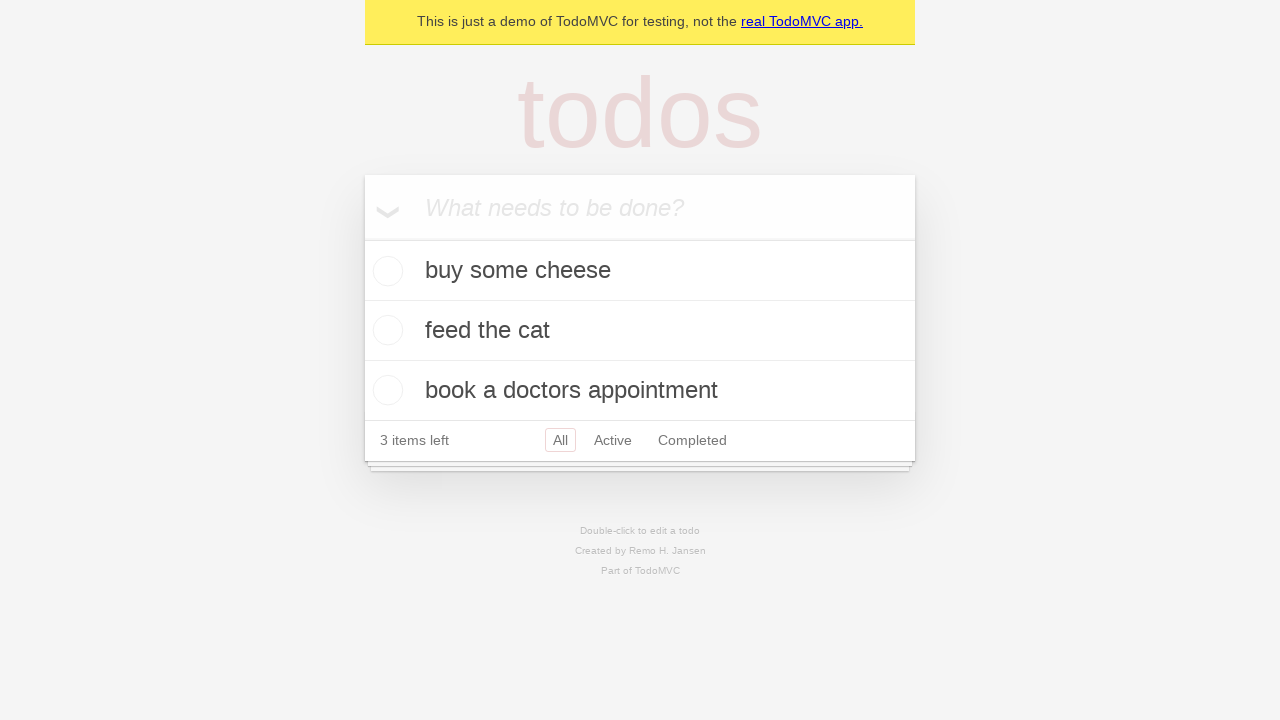

Clicked Active filter link at (613, 440) on internal:role=link[name="Active"i]
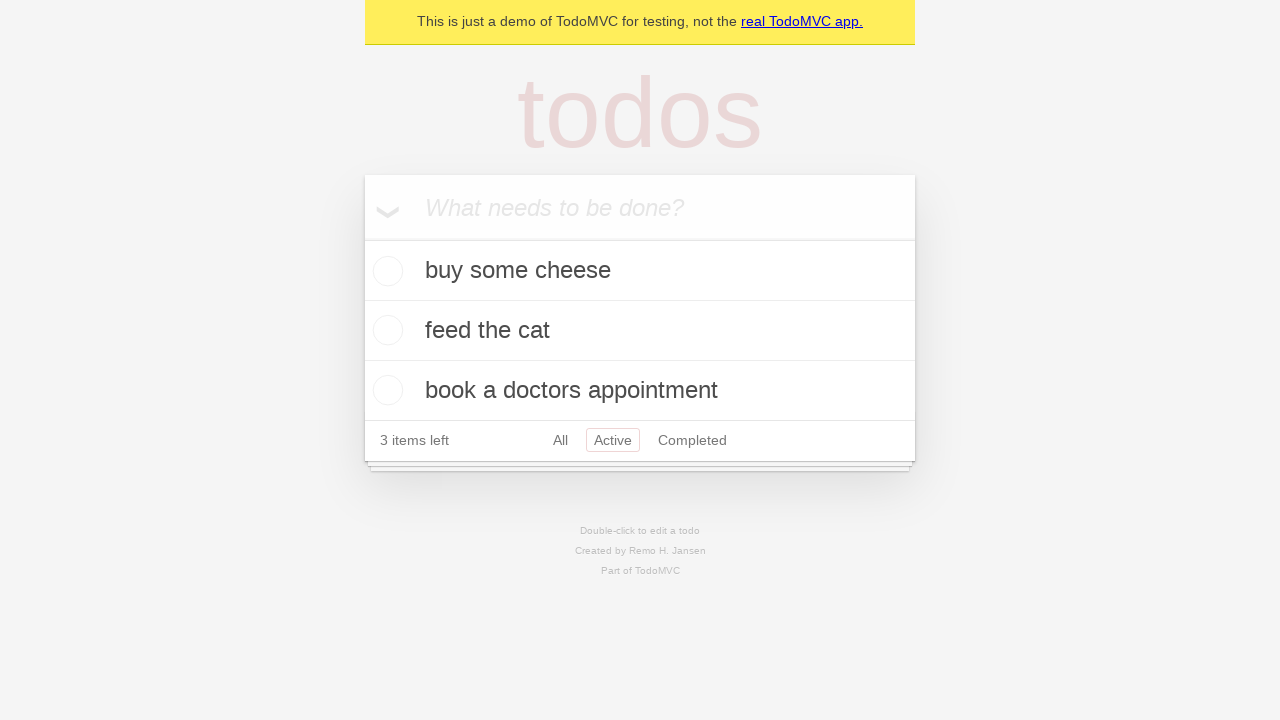

Verified Active filter link has 'selected' class applied
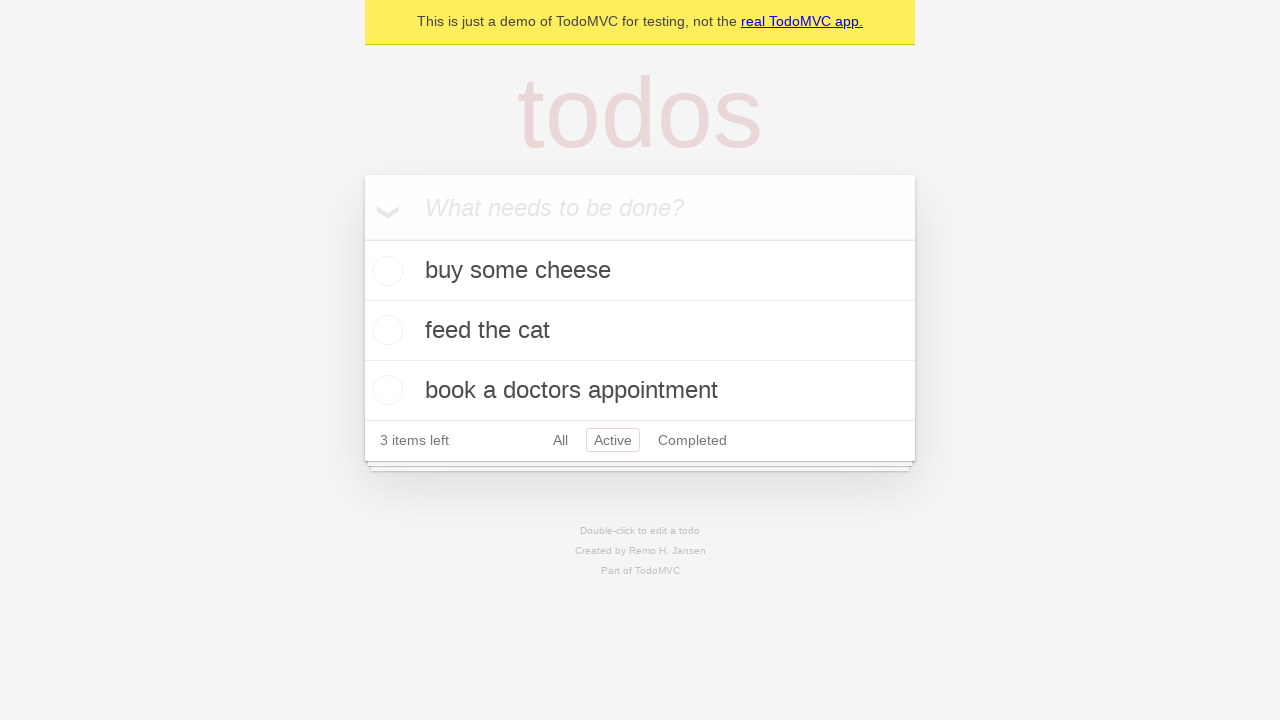

Clicked Completed filter link at (692, 440) on internal:role=link[name="Completed"i]
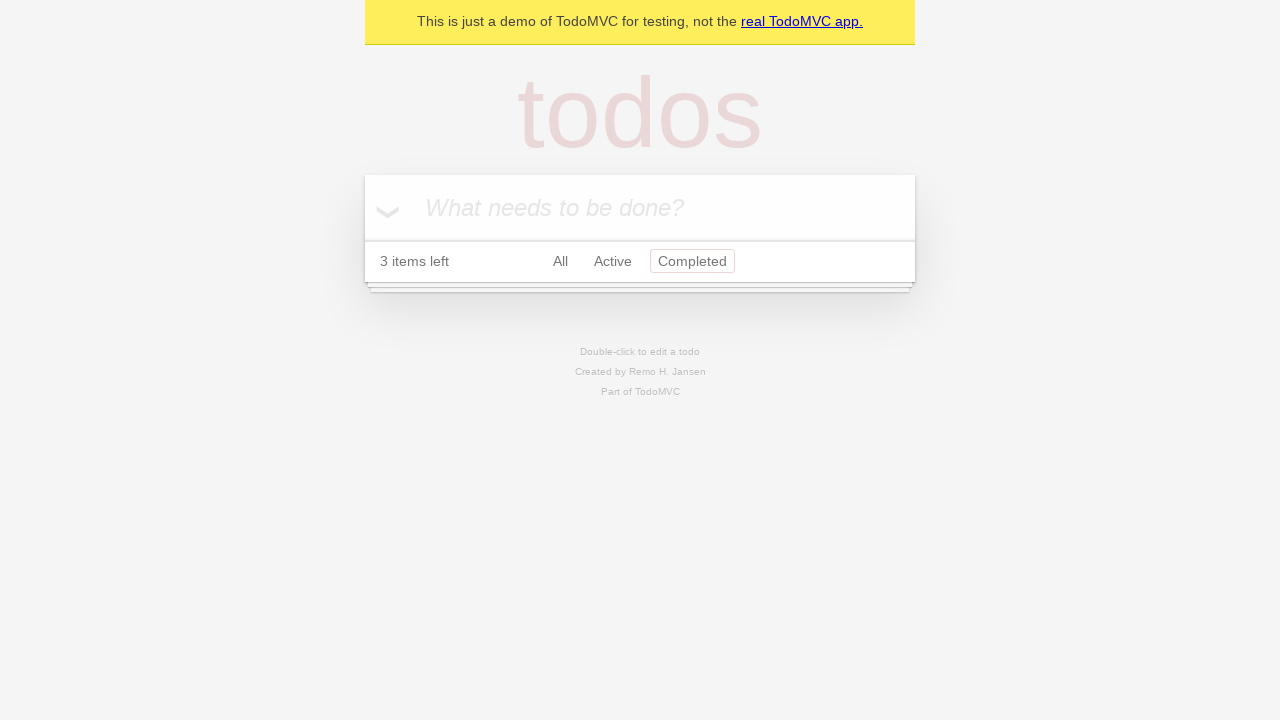

Verified Completed filter link has 'selected' class applied
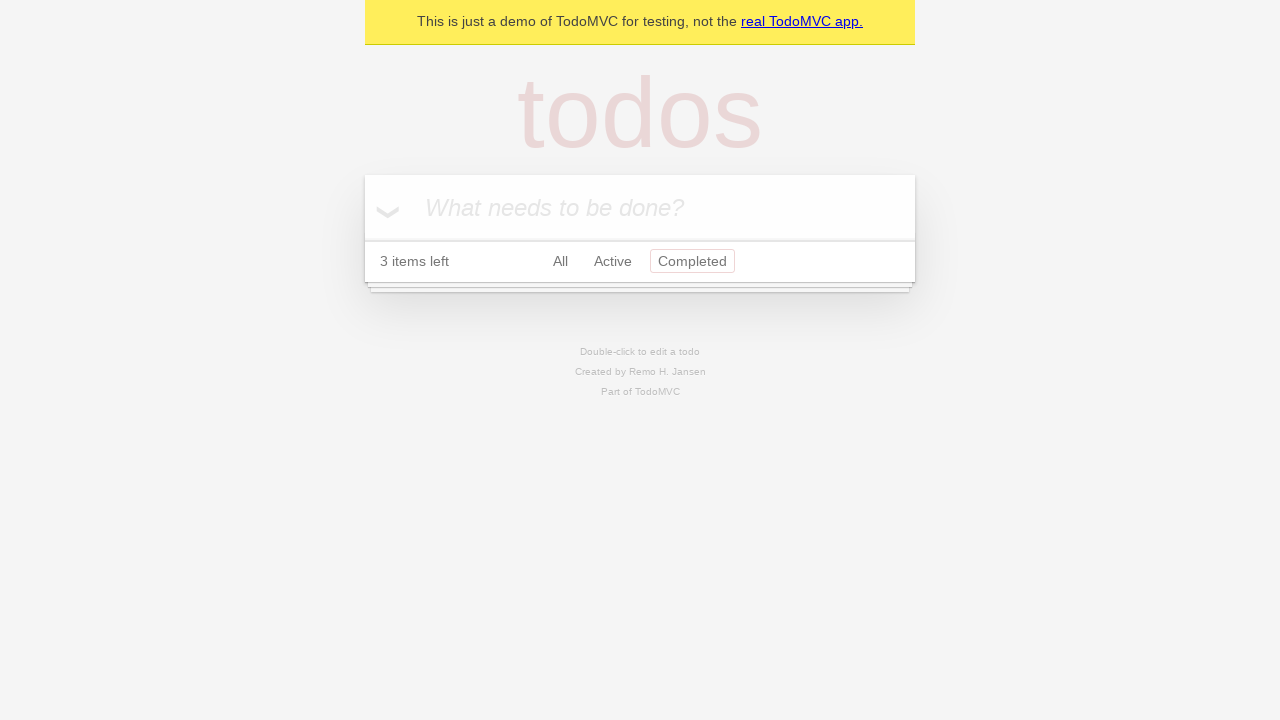

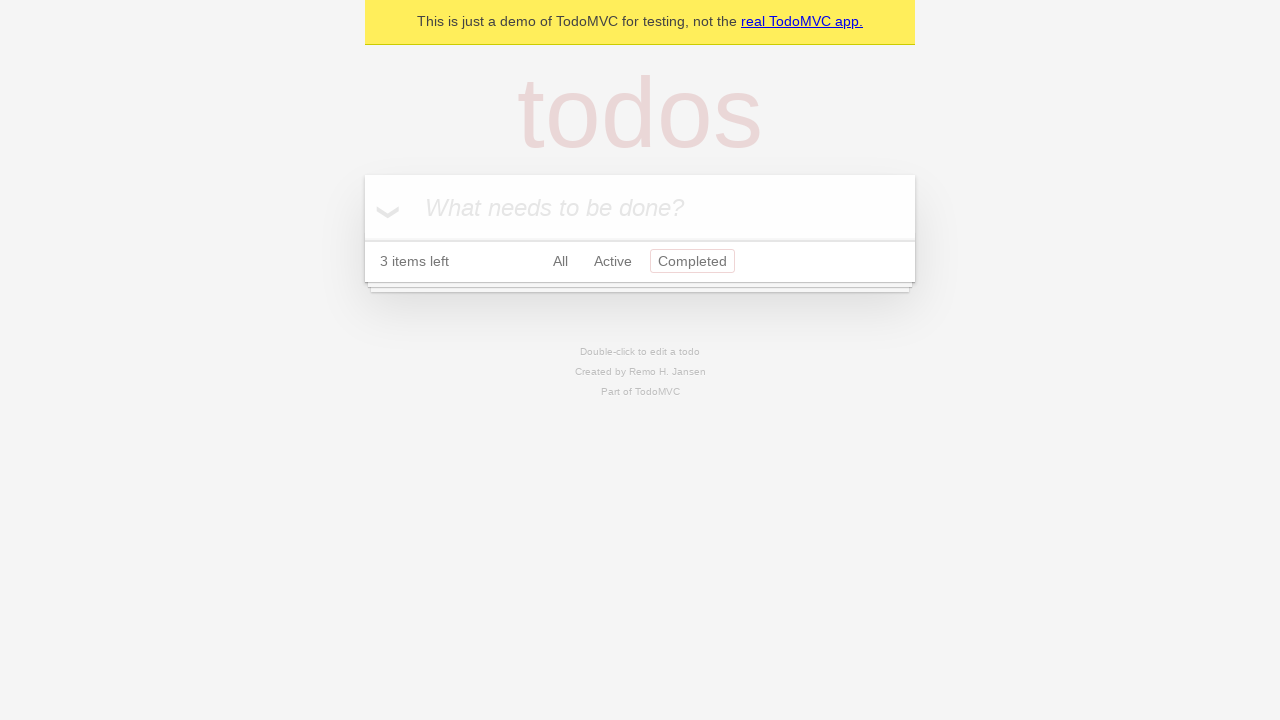